Tests drag and drop functionality on jQuery UI demo page by dragging an element and dropping it onto a target element within an iframe

Starting URL: https://jqueryui.com/droppable/

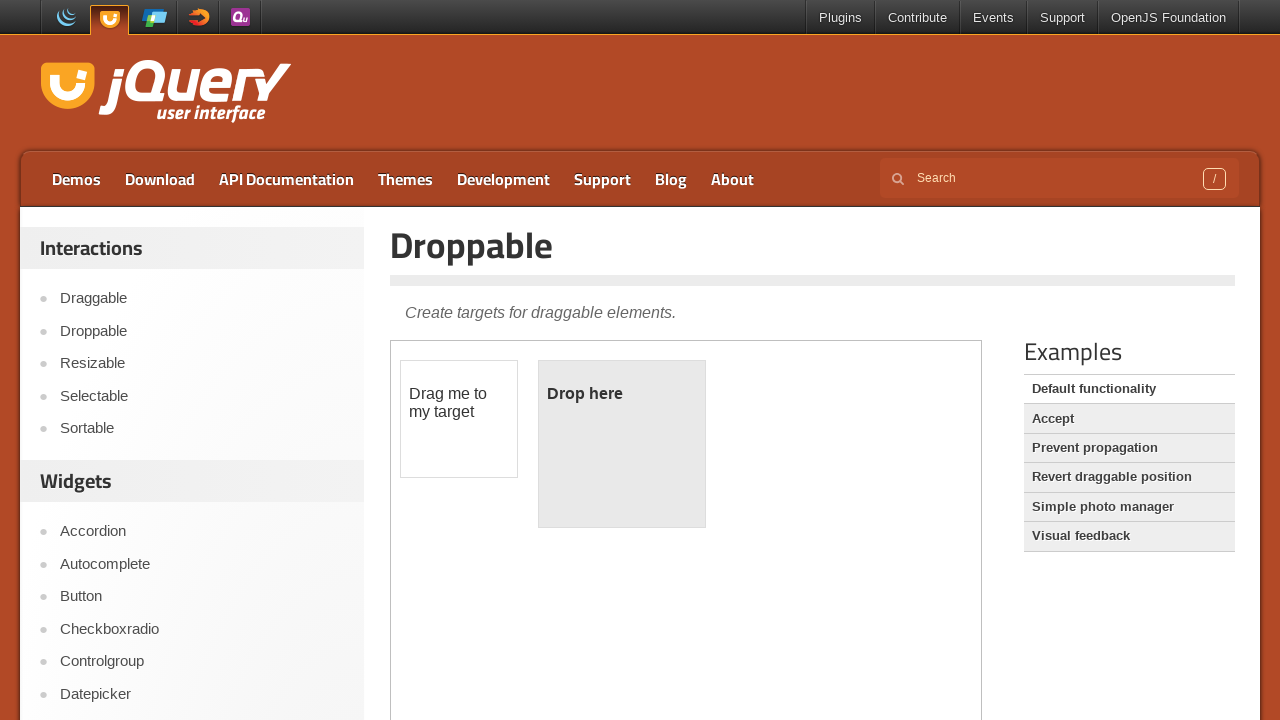

Navigated to jQuery UI droppable demo page
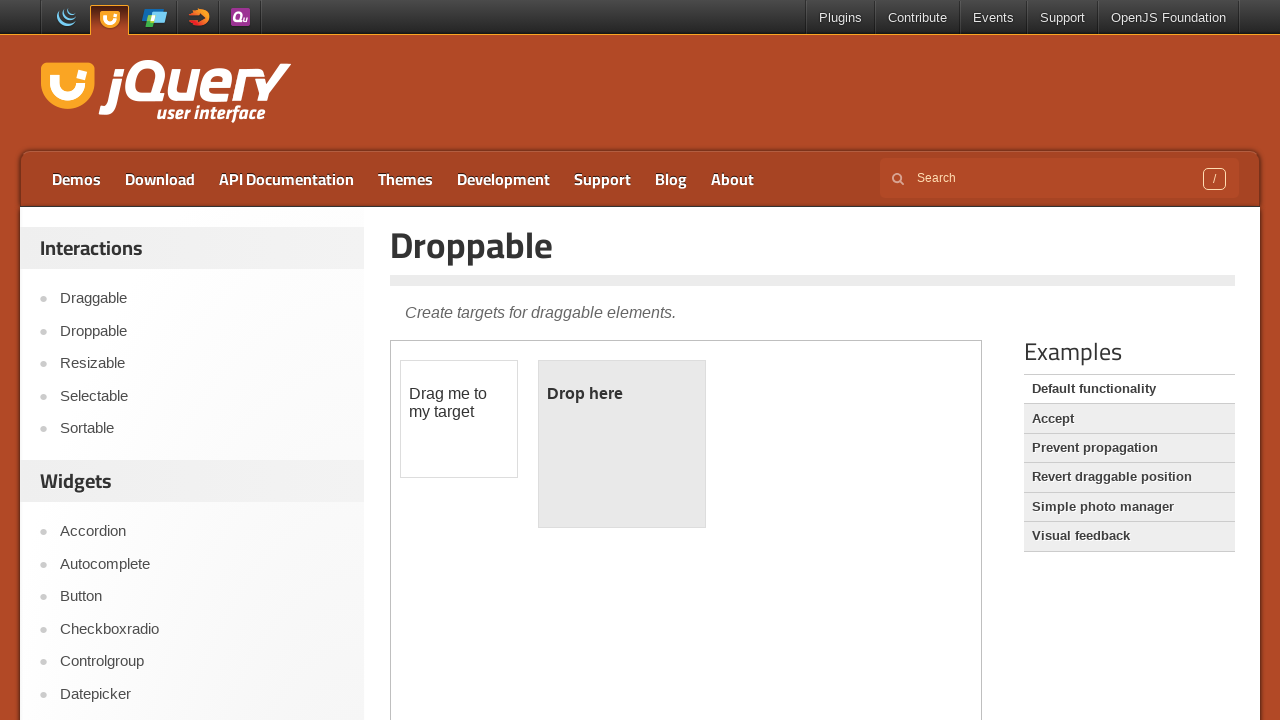

Located and switched to demo iframe
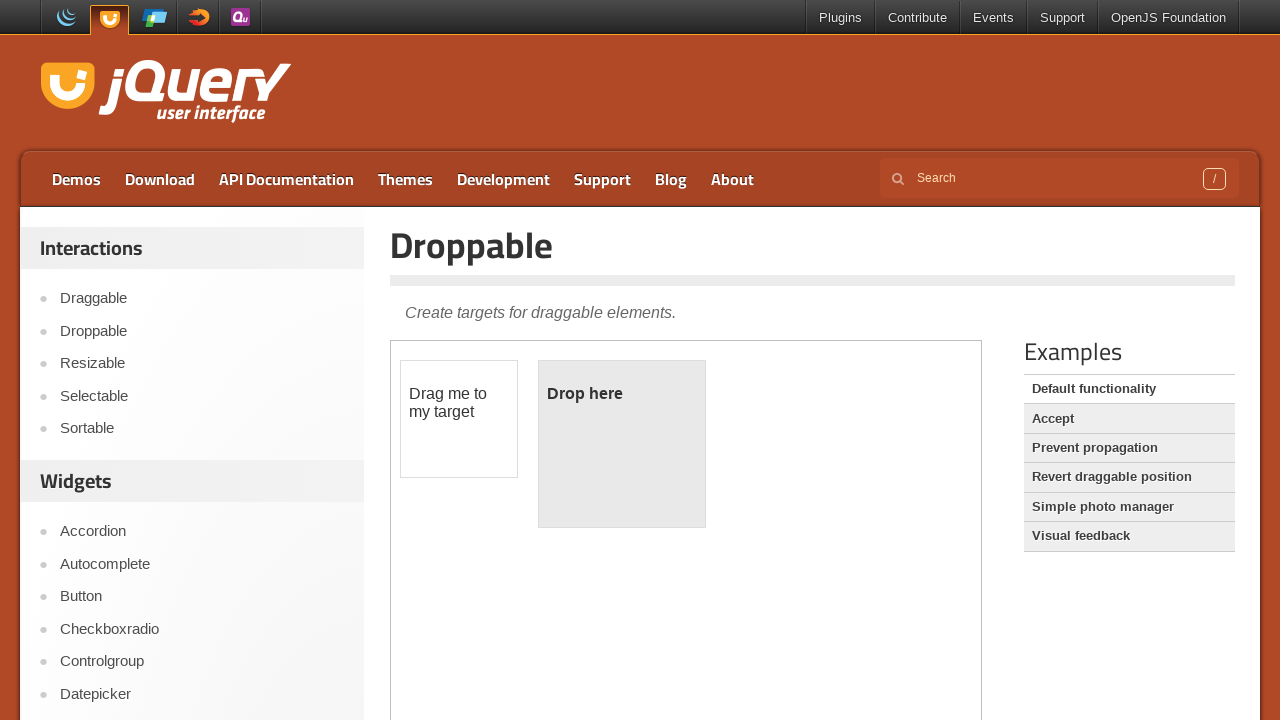

Located draggable element with id 'draggable'
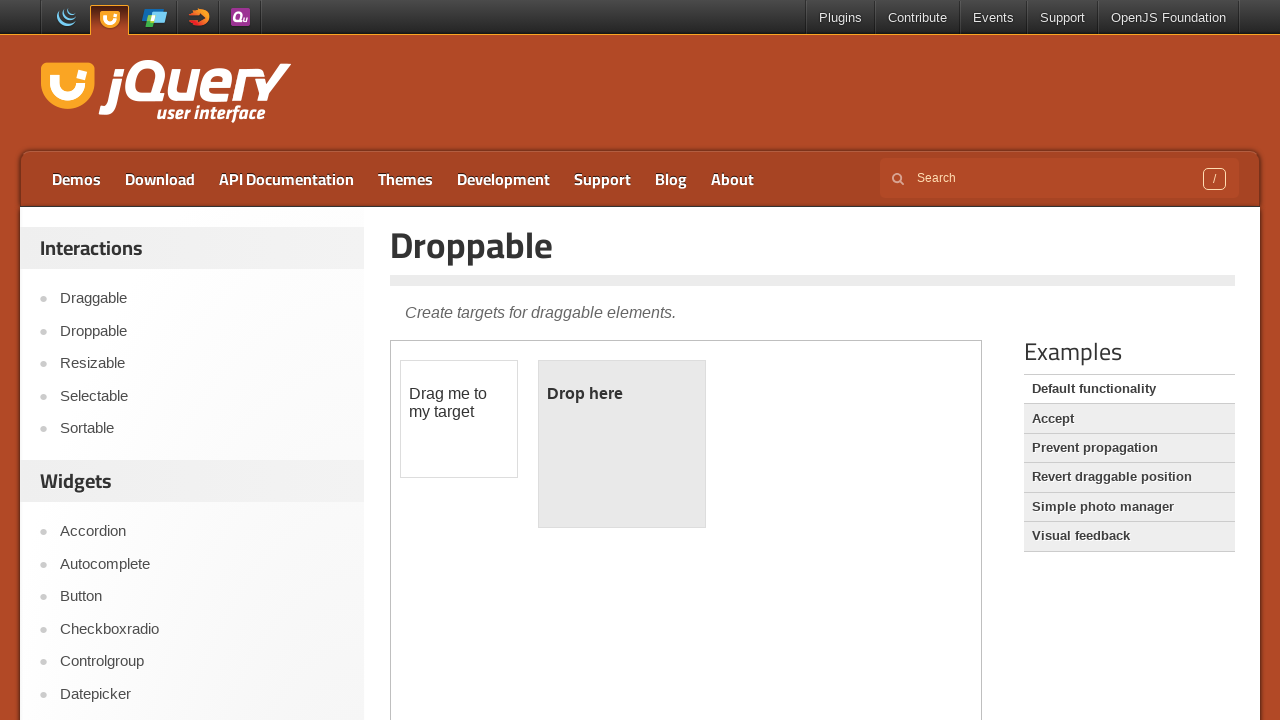

Located droppable target element with id 'droppable'
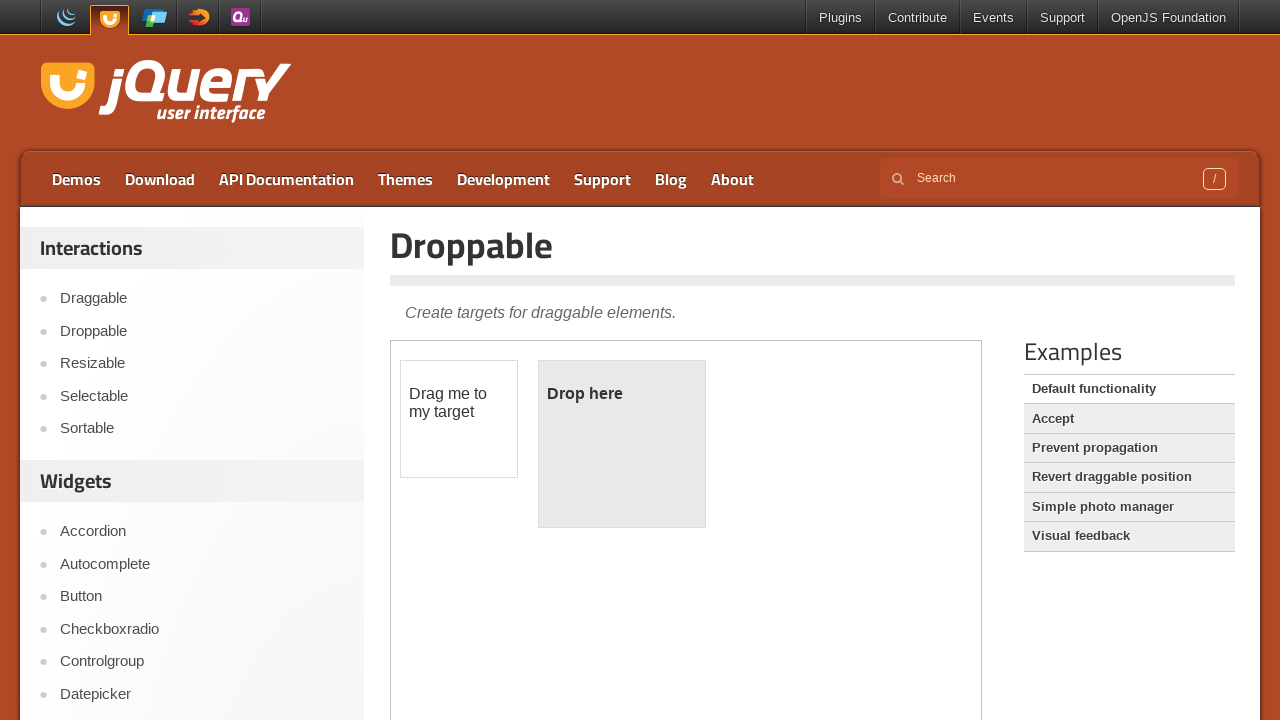

Dragged element onto droppable target at (622, 444)
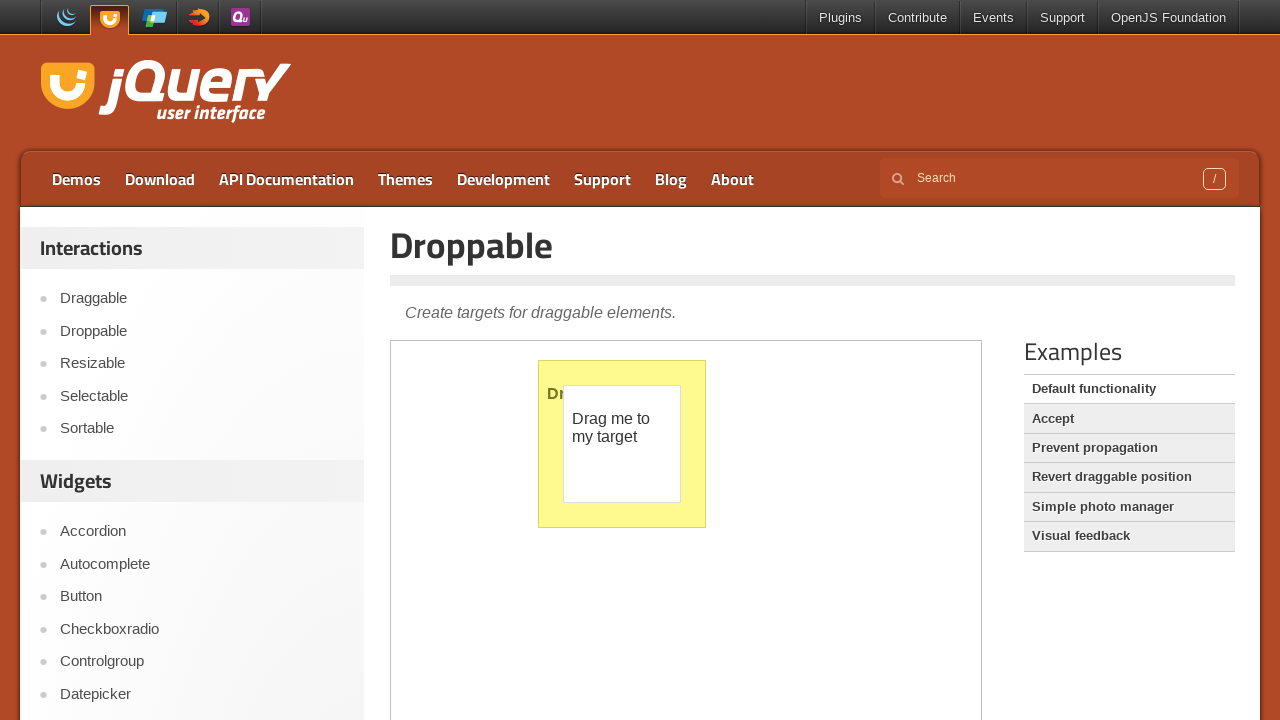

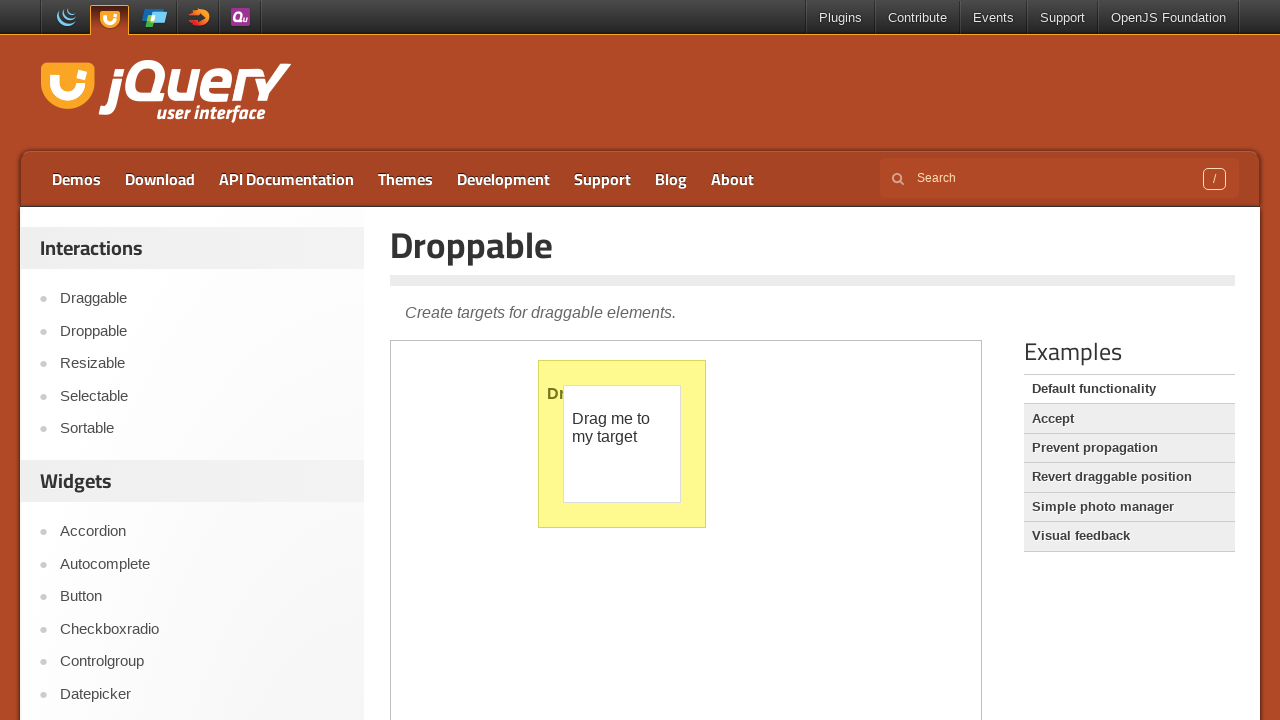